Verifies that the email input field has the correct placeholder text for the payment form

Starting URL: https://www.mts.by/

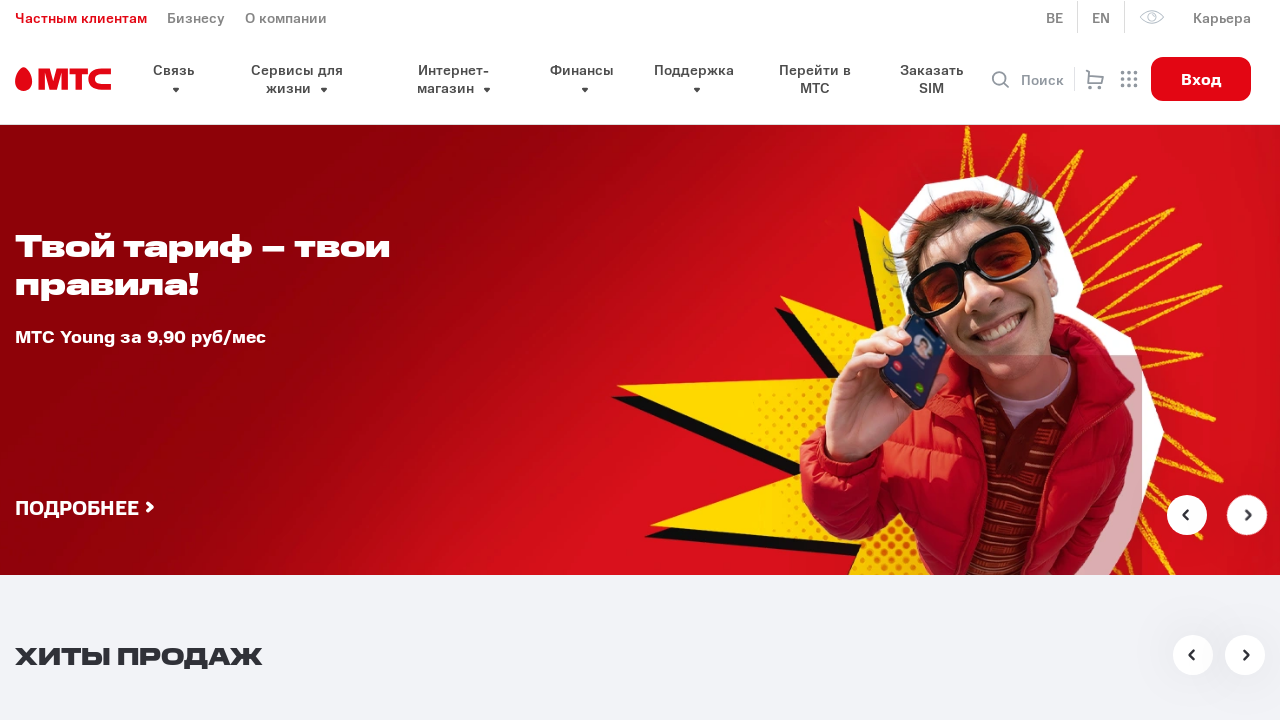

Located email input field with ID 'connection-email'
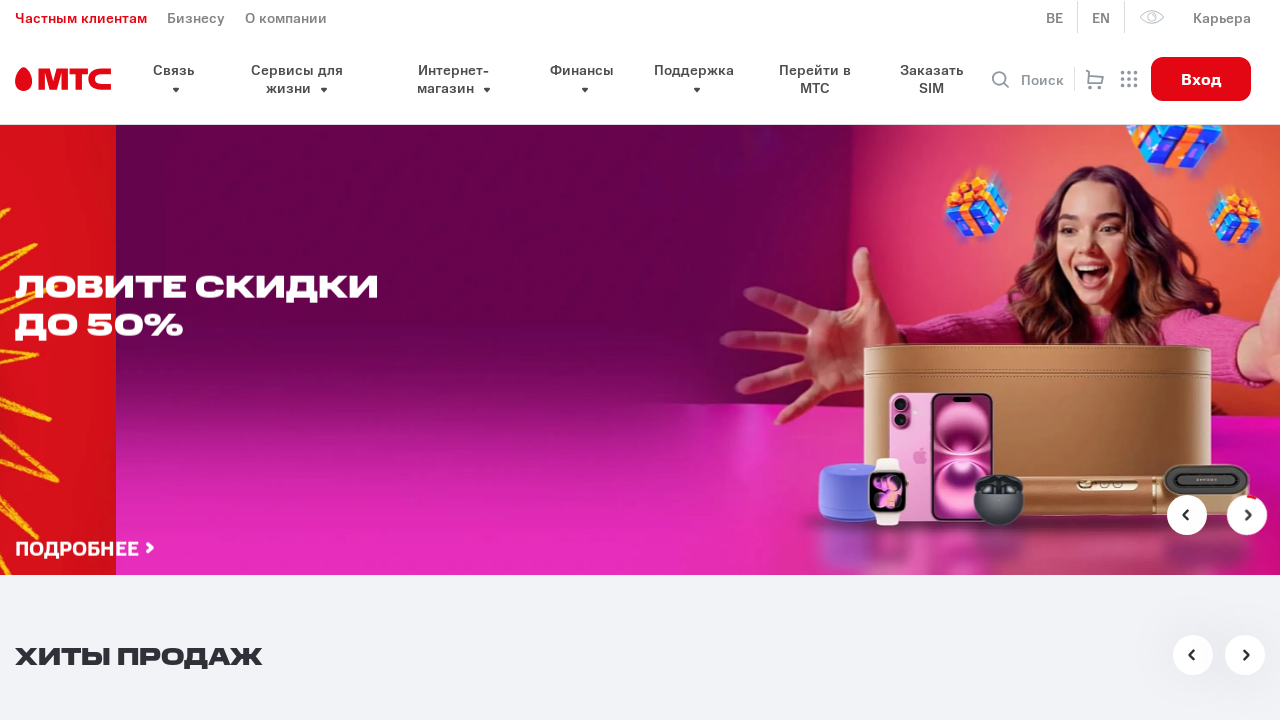

Email input field is visible
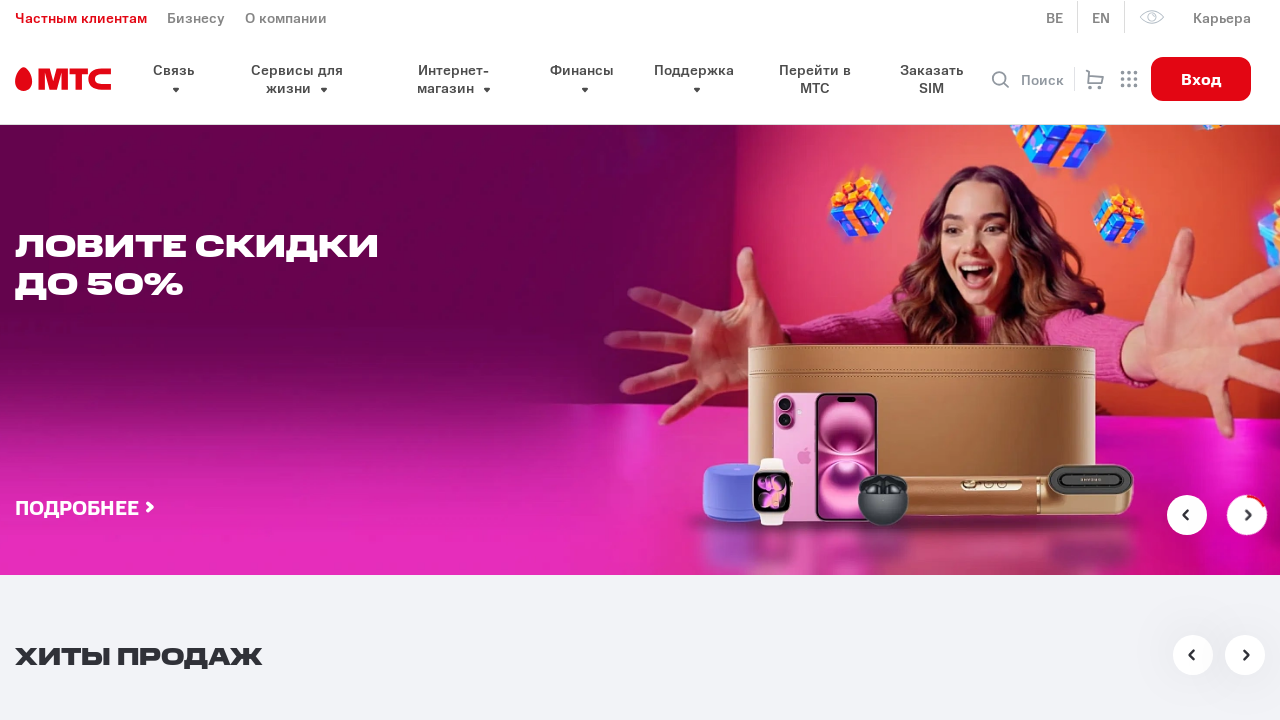

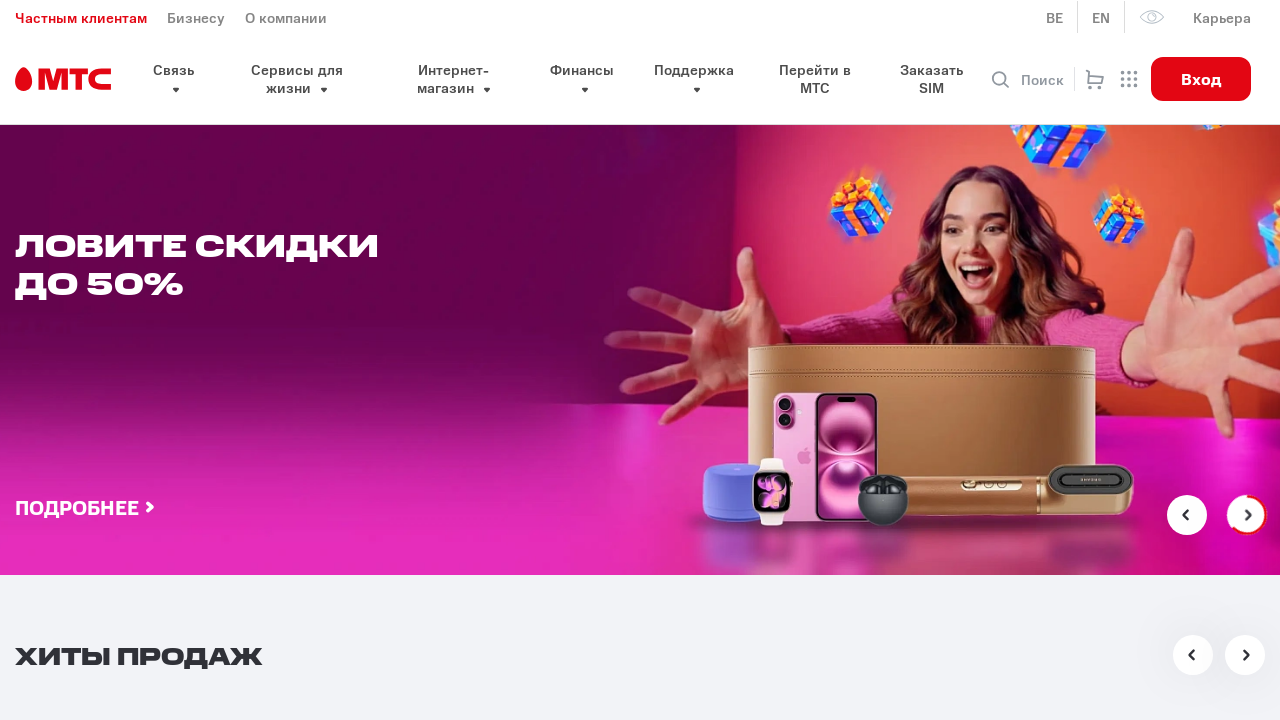